Tests double-click functionality by performing a double-click action on a test element

Starting URL: https://omayo.blogspot.com/p/page3.html

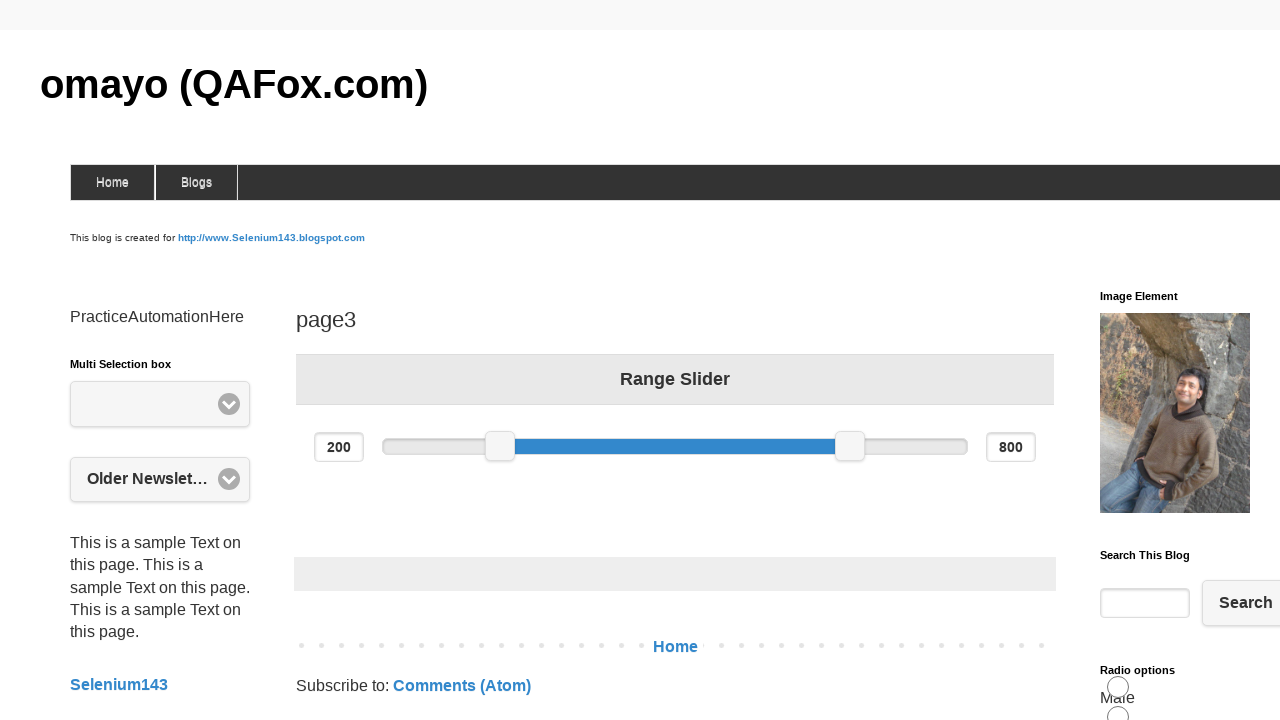

Located the double-click test element
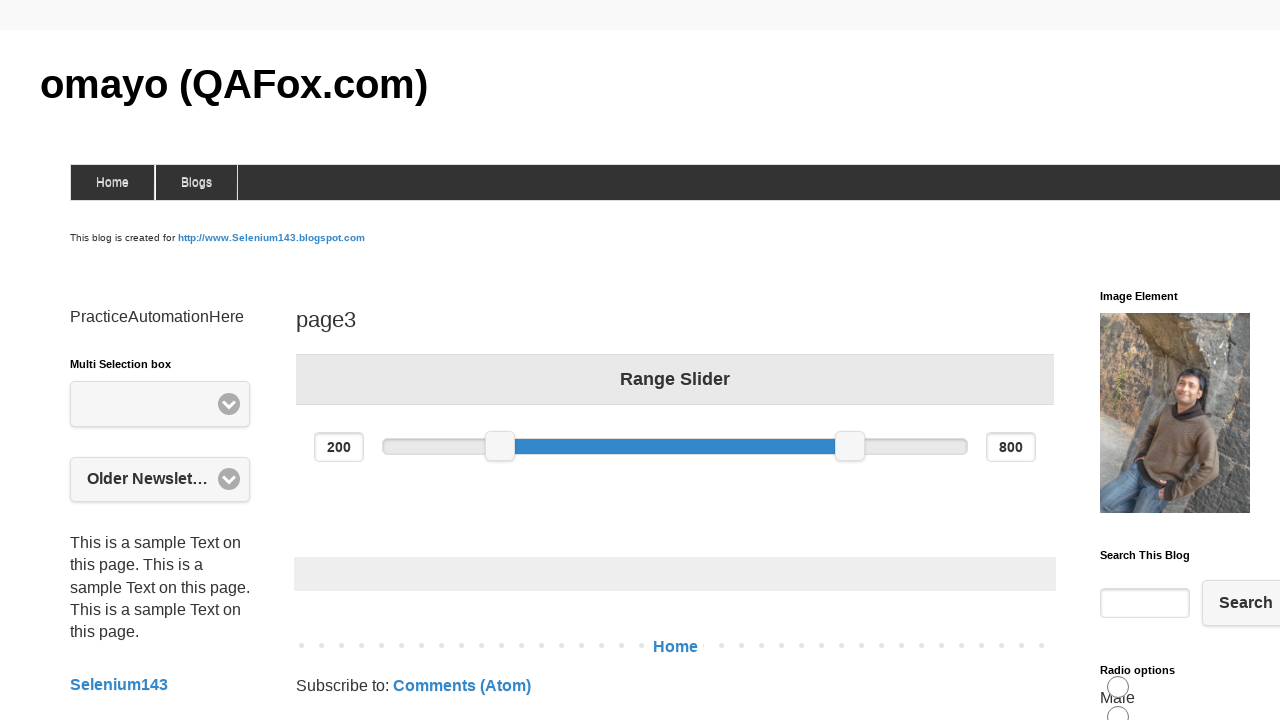

Performed double-click action on the test element at (1185, 361) on #testdoubleclick
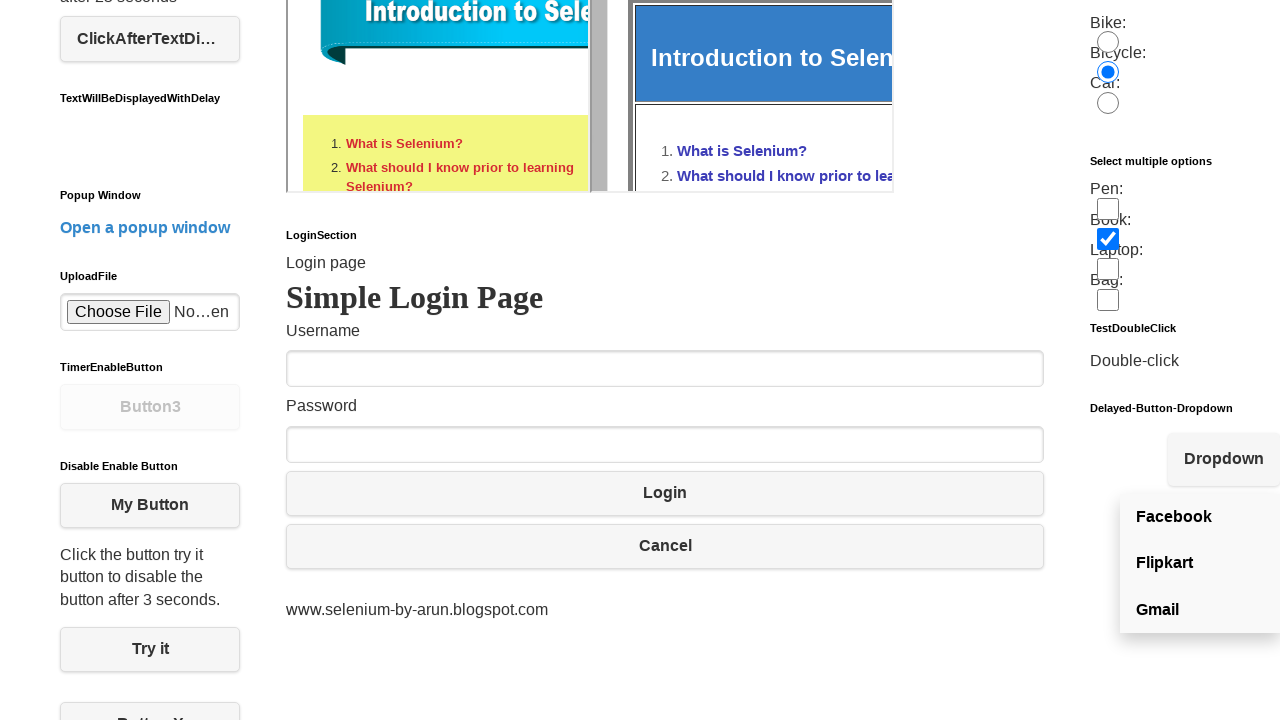

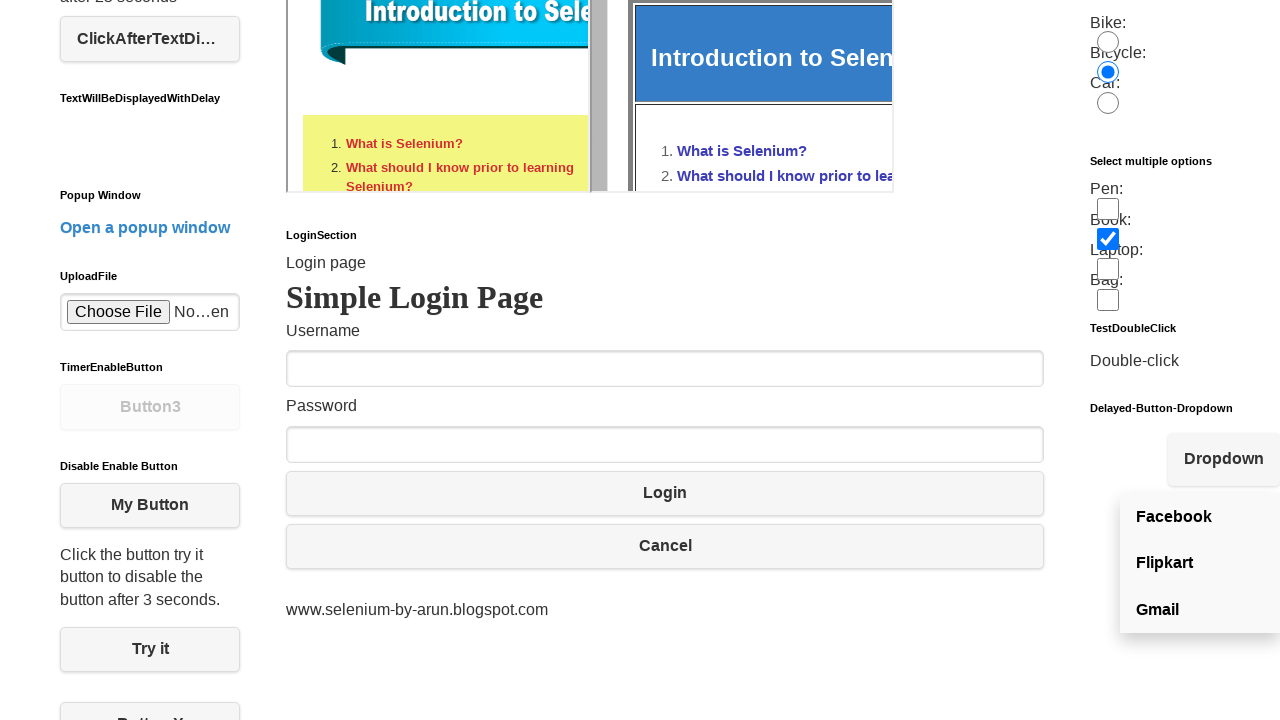